Tests horizontal slider interaction by clicking and dragging the slider element to change its value using mouse actions.

Starting URL: https://the-internet.herokuapp.com/horizontal_slider

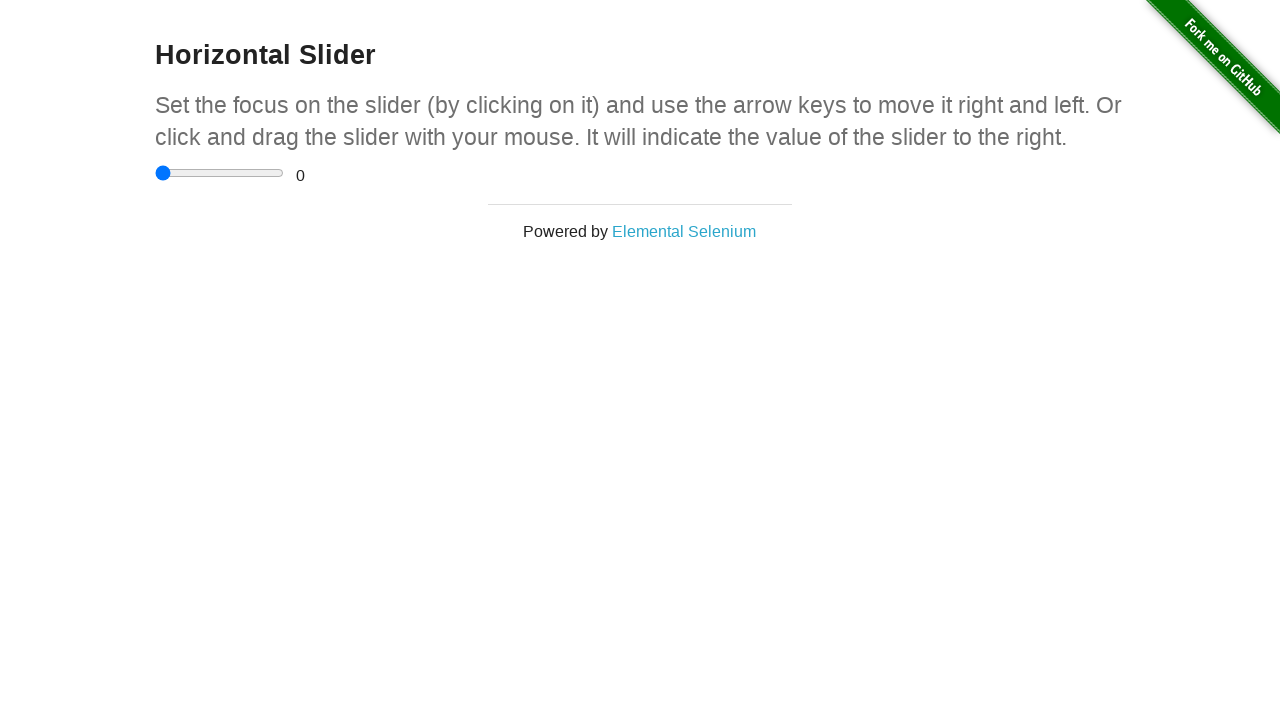

Located the horizontal slider element
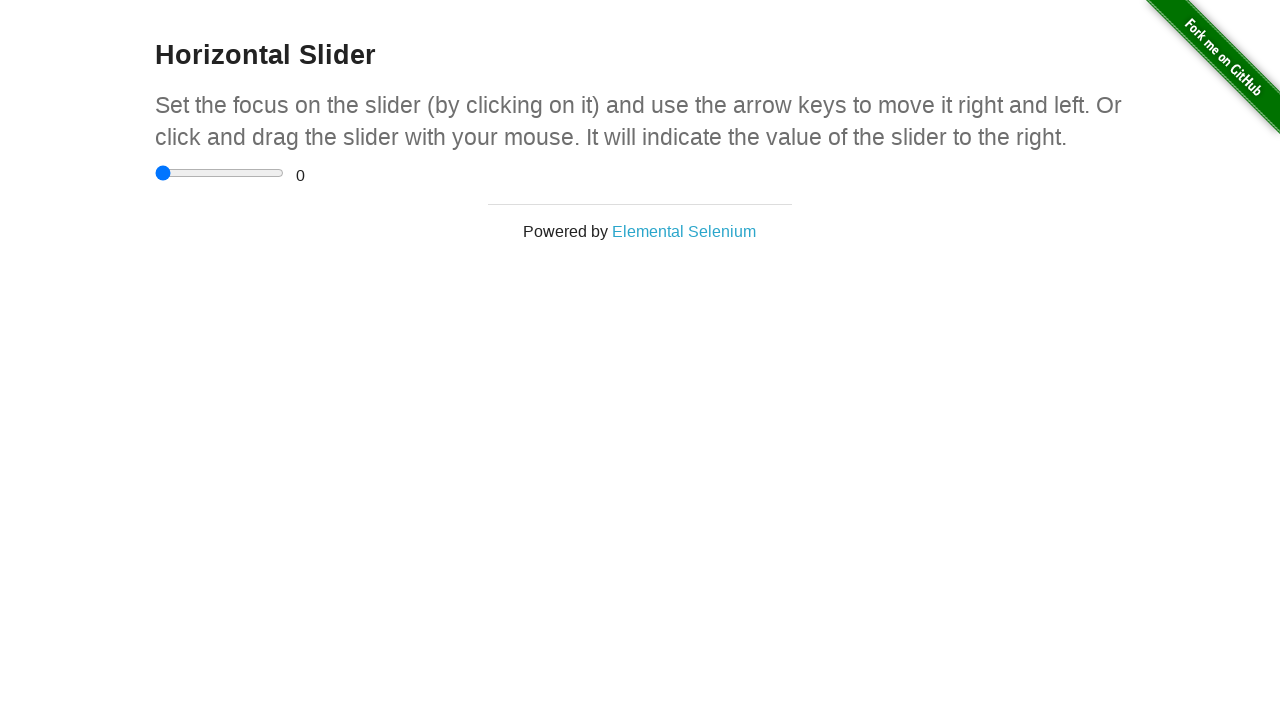

Retrieved bounding box of the slider element
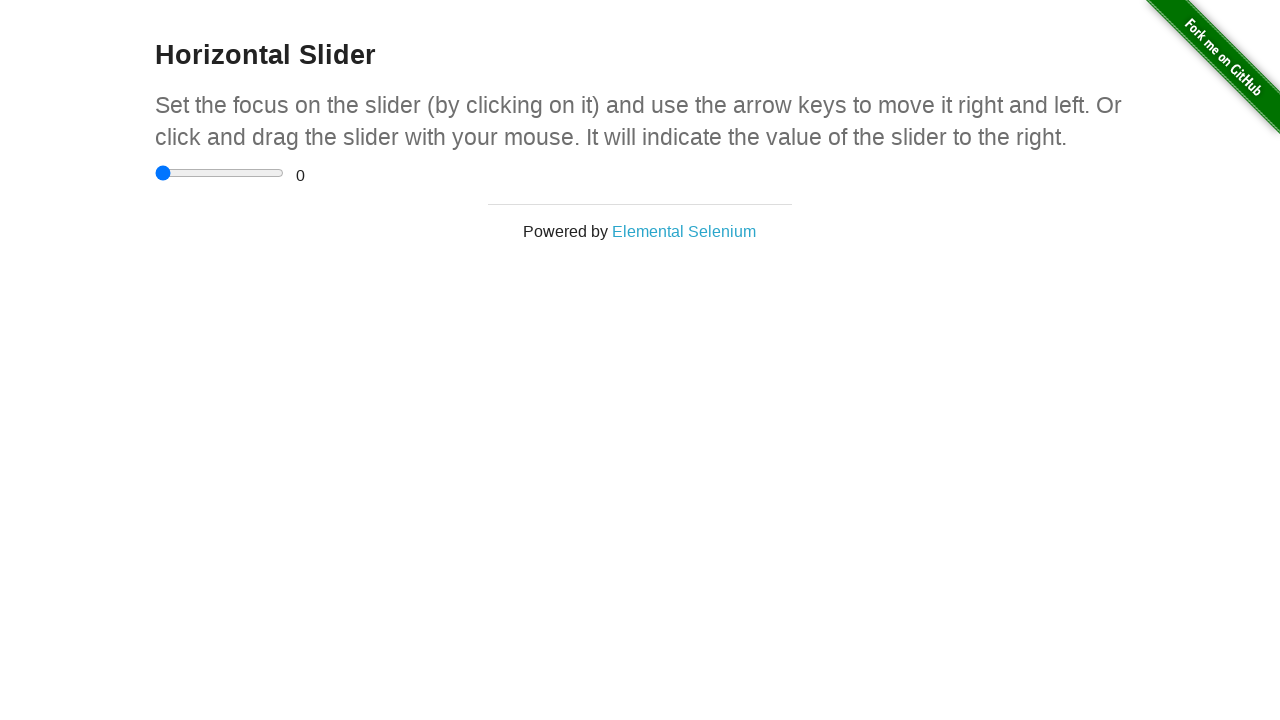

Moved mouse to center of slider element at (220, 173)
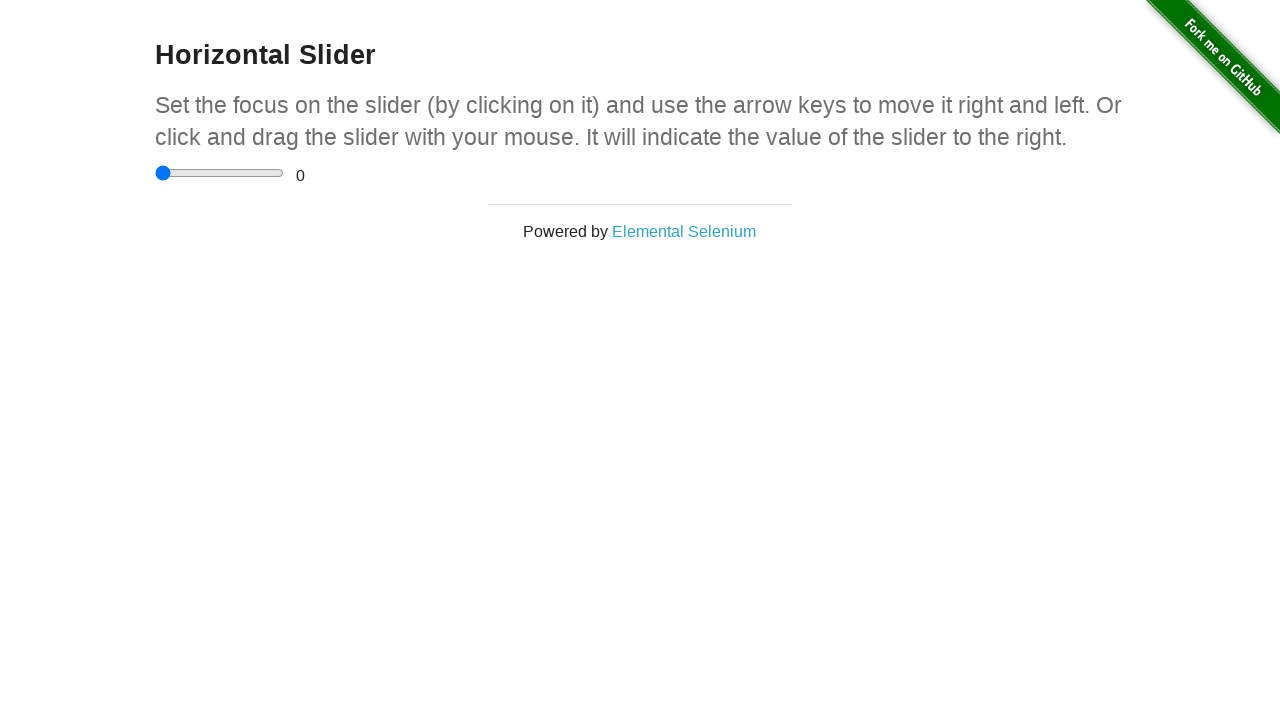

Pressed down mouse button on slider at (220, 173)
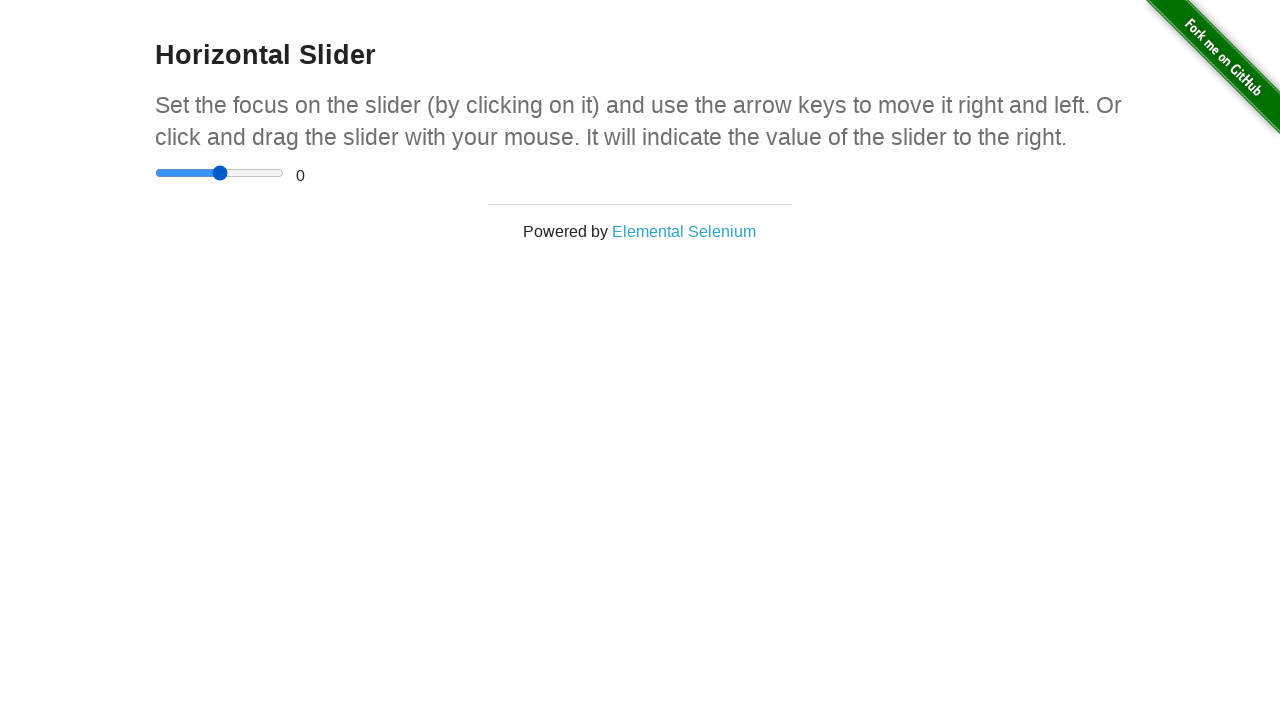

Dragged slider 20 pixels to the right at (240, 173)
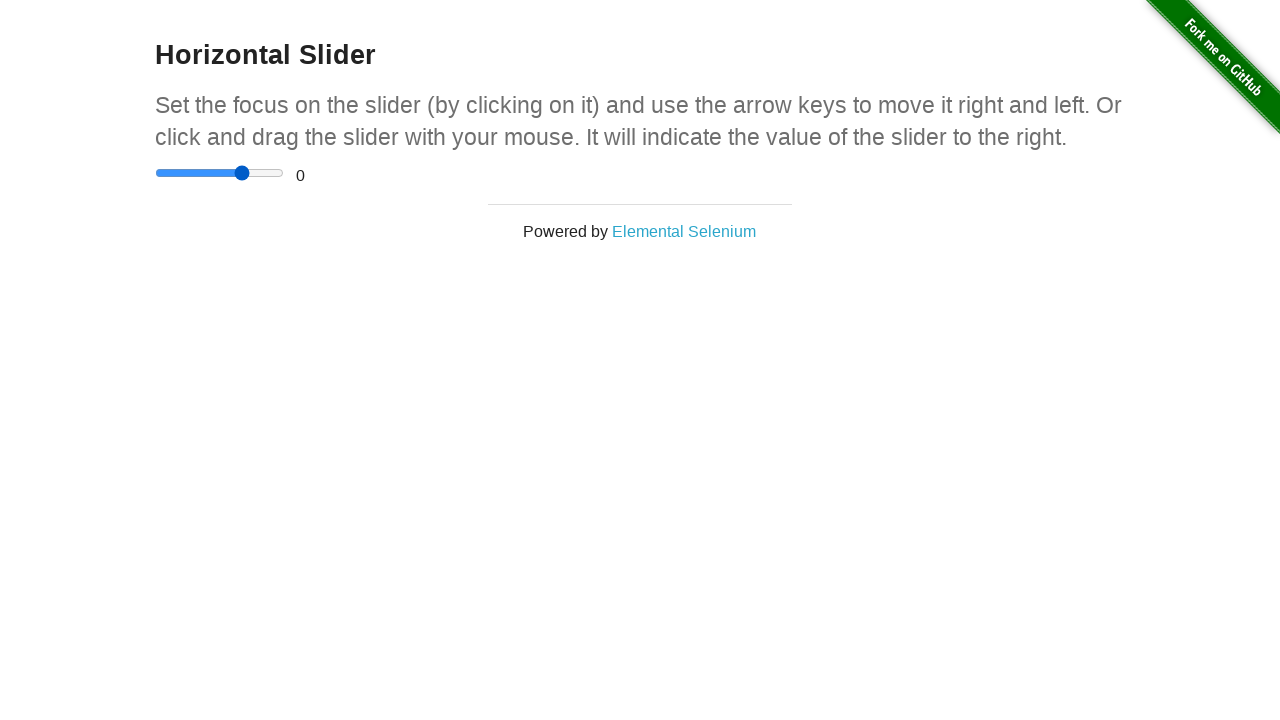

Released mouse button to complete slider drag at (240, 173)
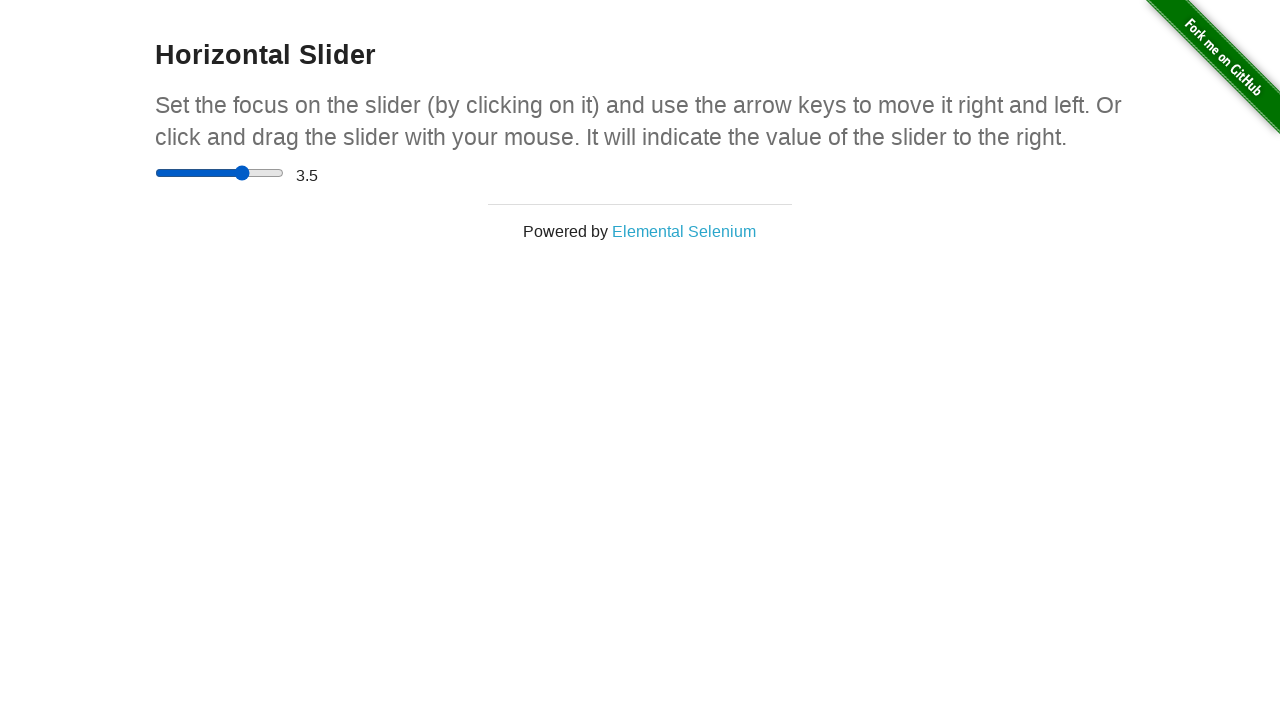

Verified that the range value display element is present
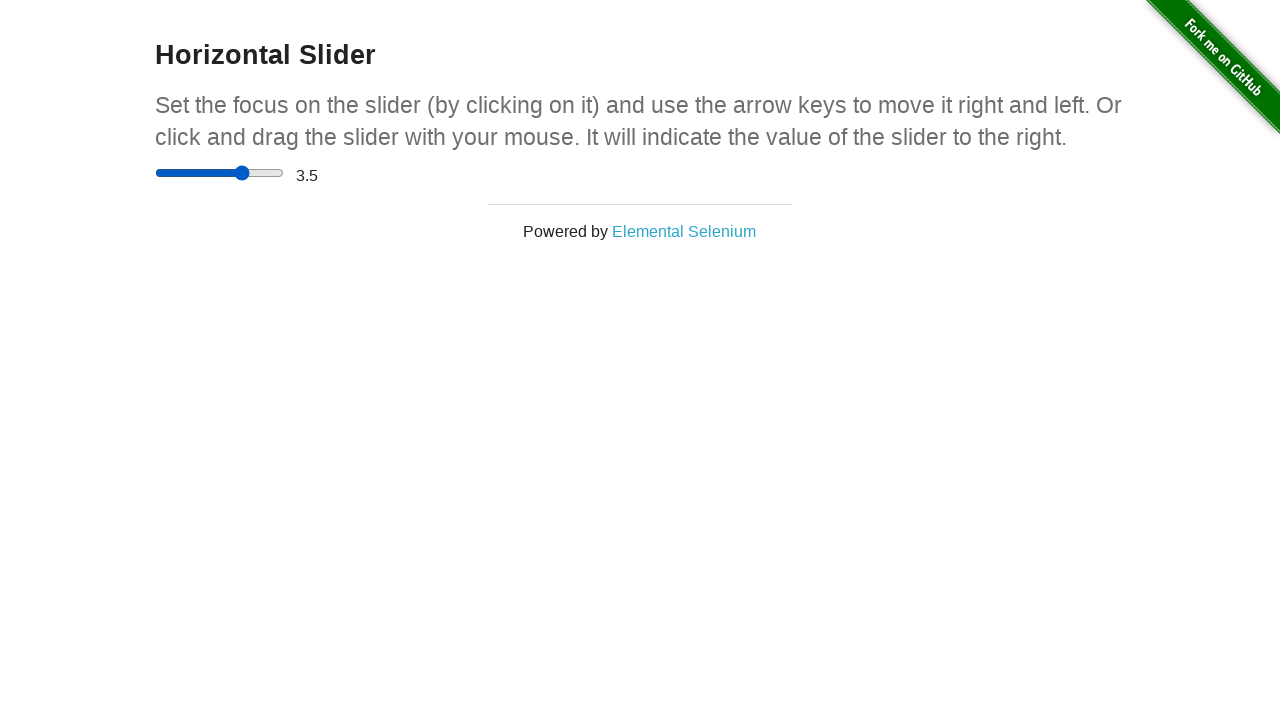

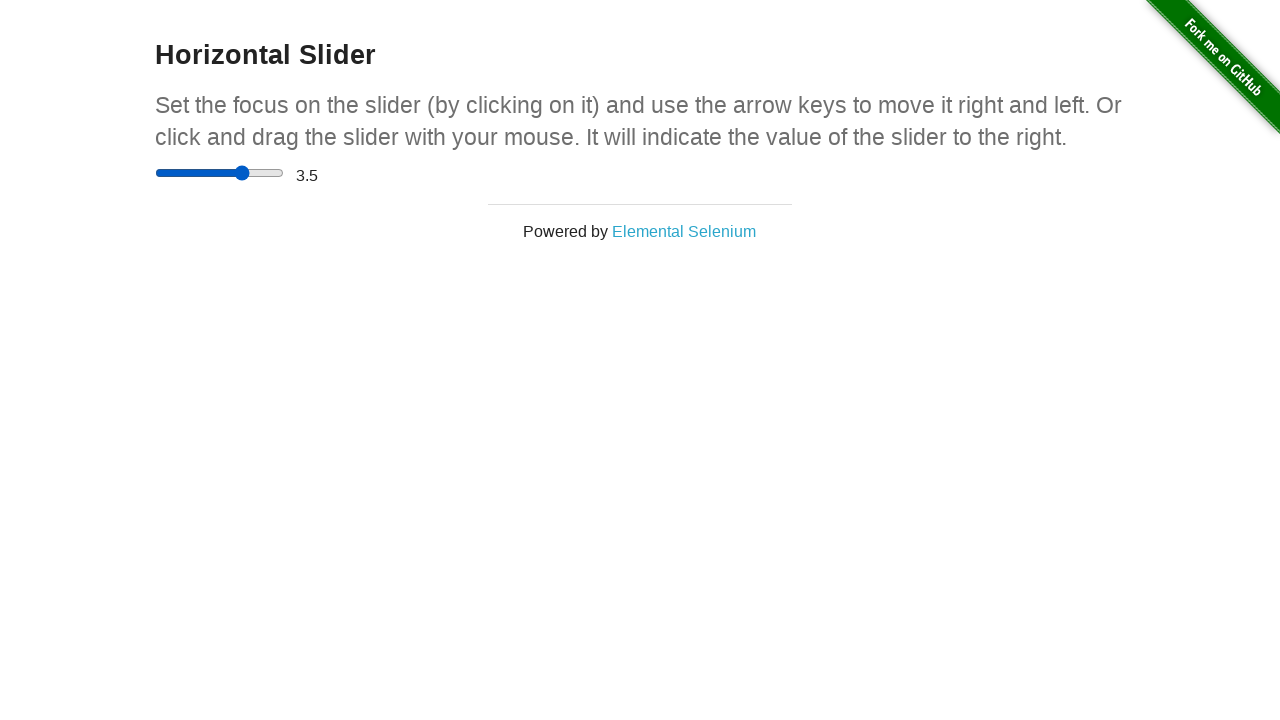